Tests checkbox functionality by selecting all checkboxes on the page that are not already selected.

Starting URL: https://qa-practice.netlify.app/checkboxes

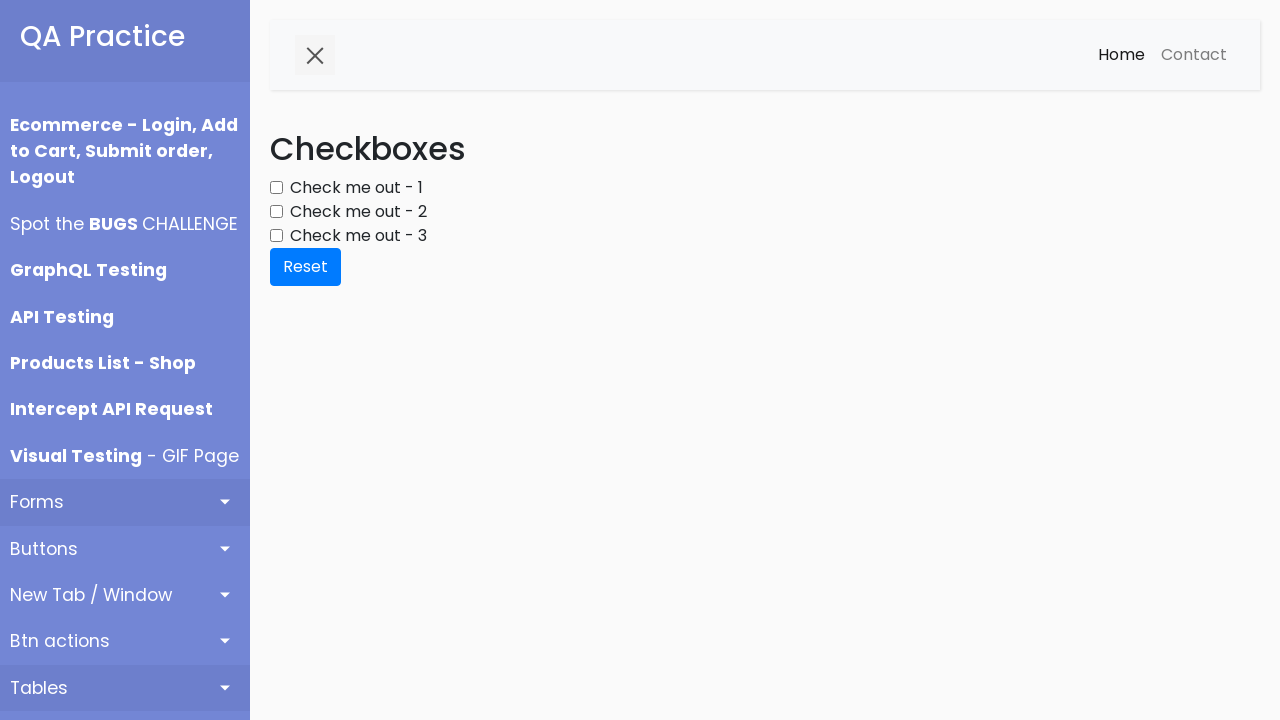

Waited for checkboxes to load on the page
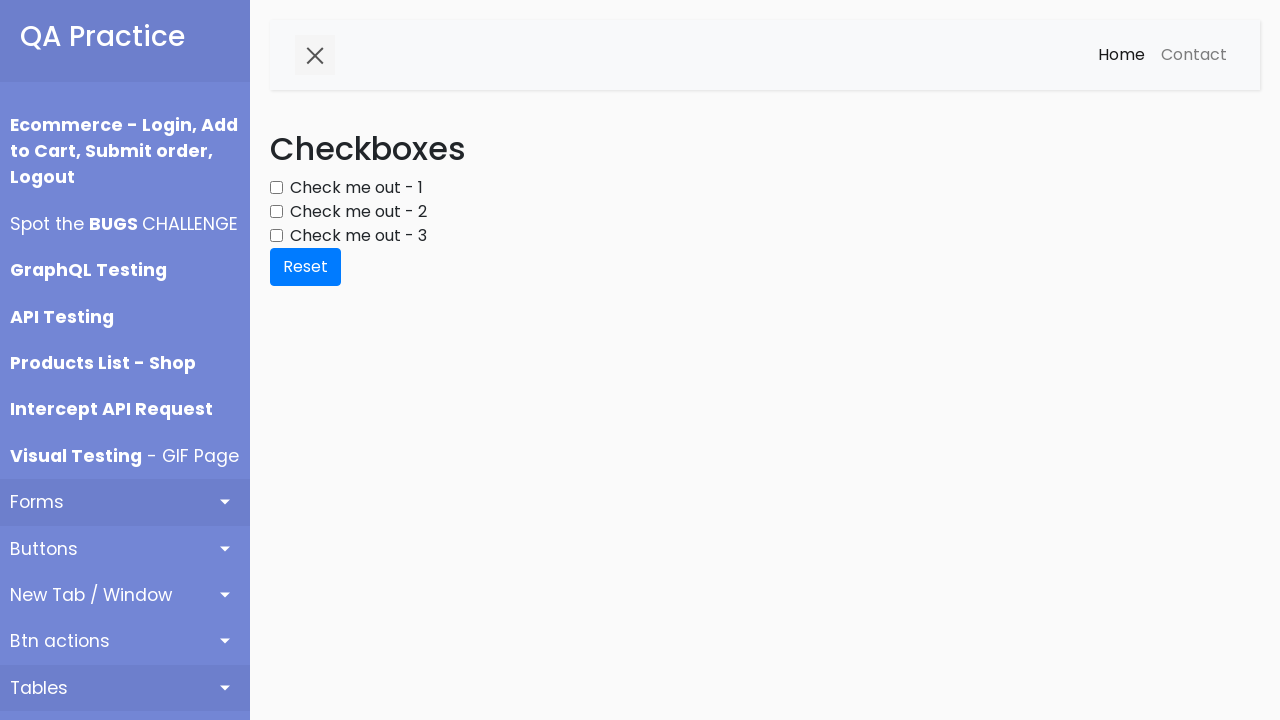

Located all checkboxes on the page
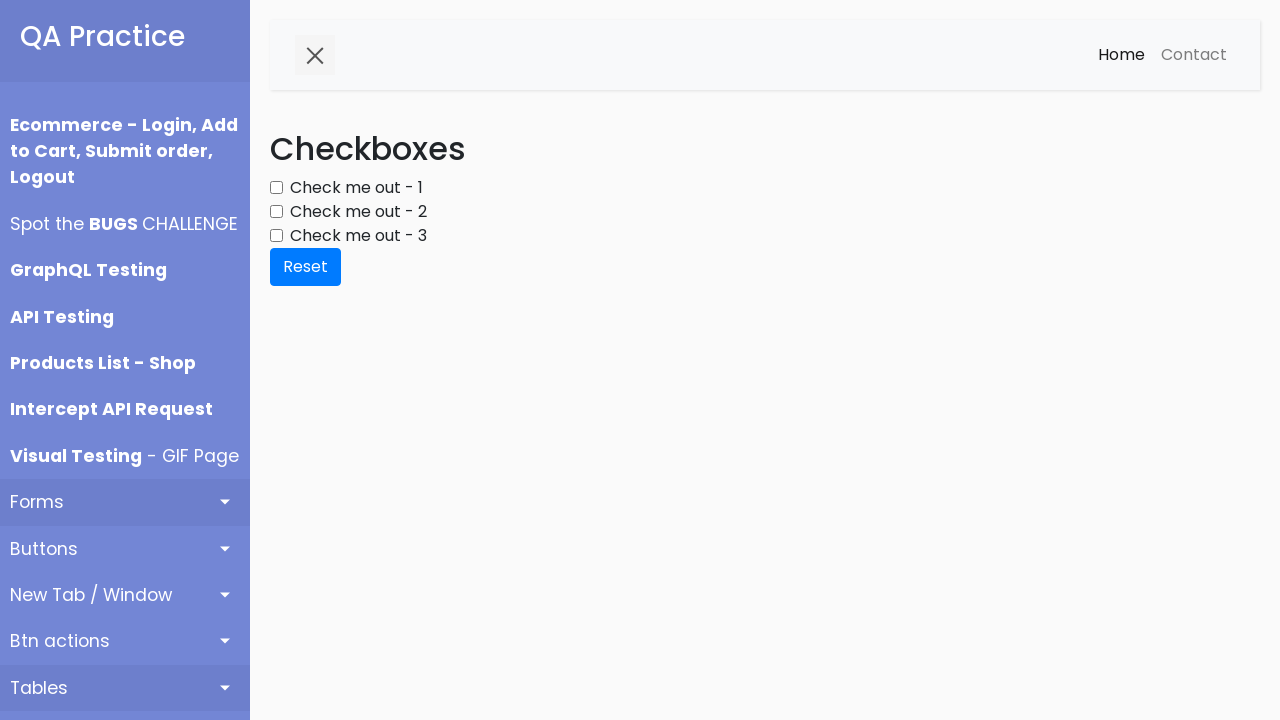

Found 3 total checkboxes
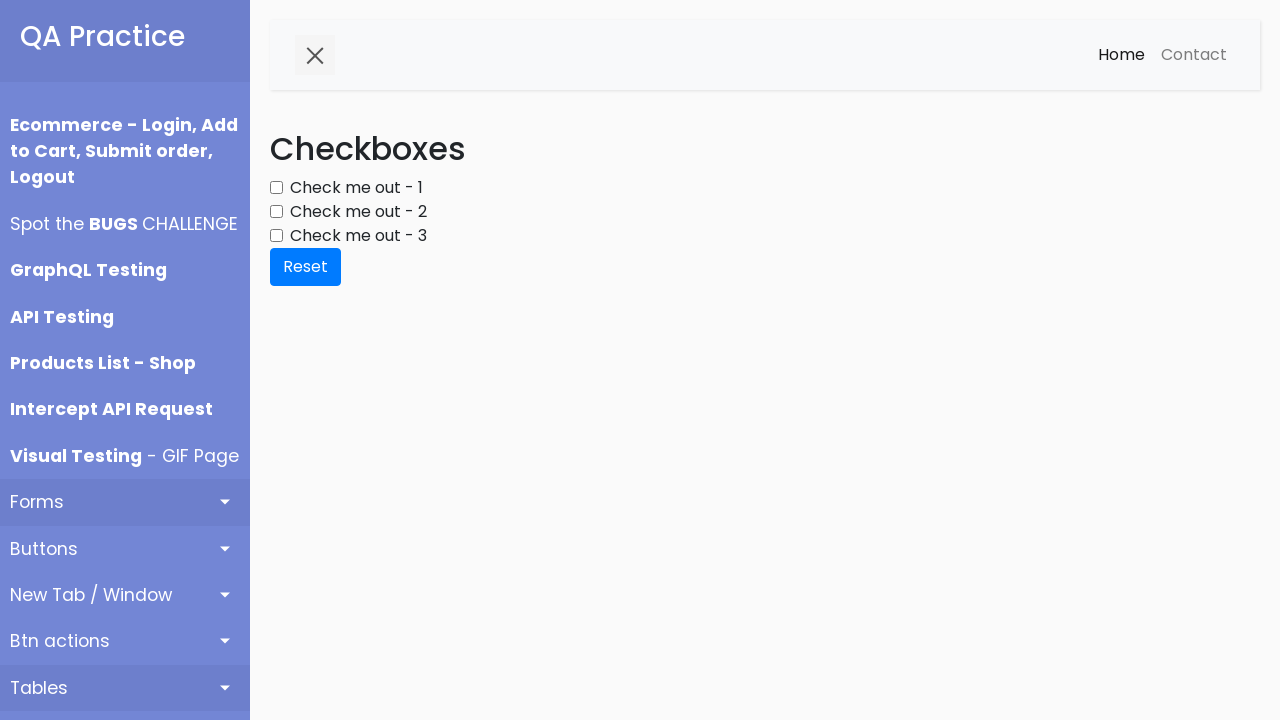

Clicked checkbox 1 to select it at (276, 188) on div.form-group input[type='checkbox'] >> nth=0
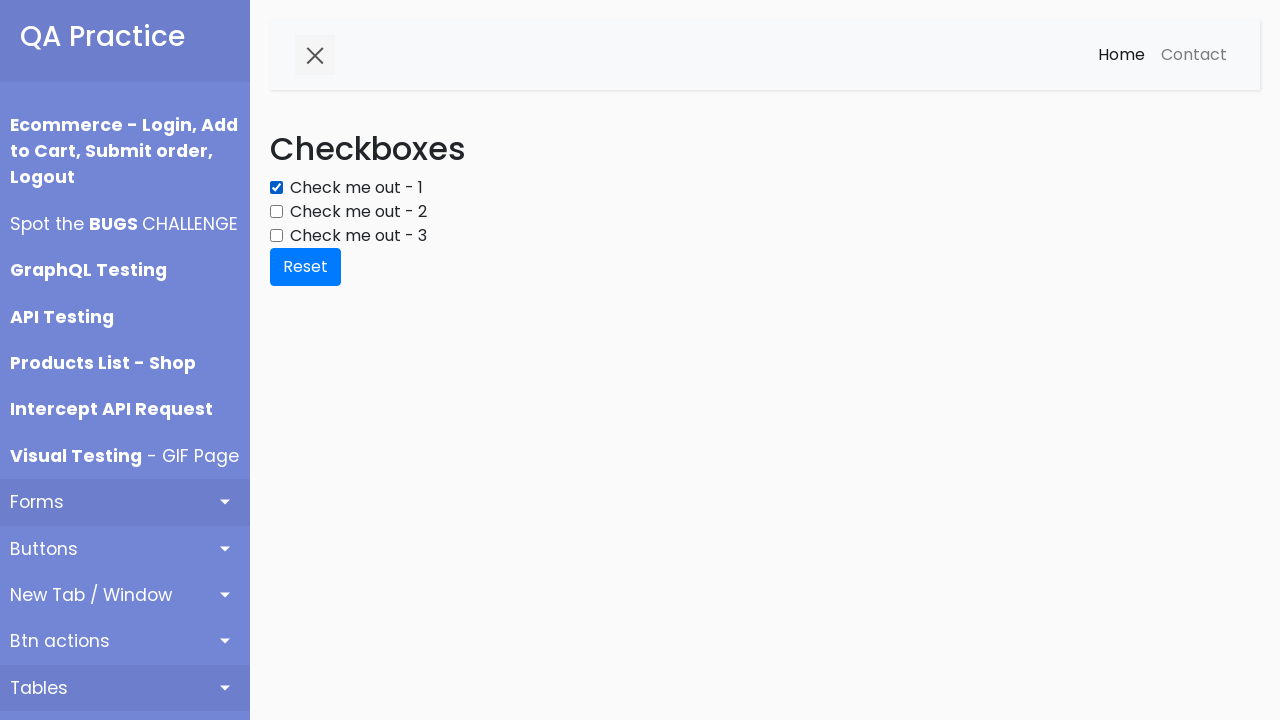

Clicked checkbox 2 to select it at (276, 212) on div.form-group input[type='checkbox'] >> nth=1
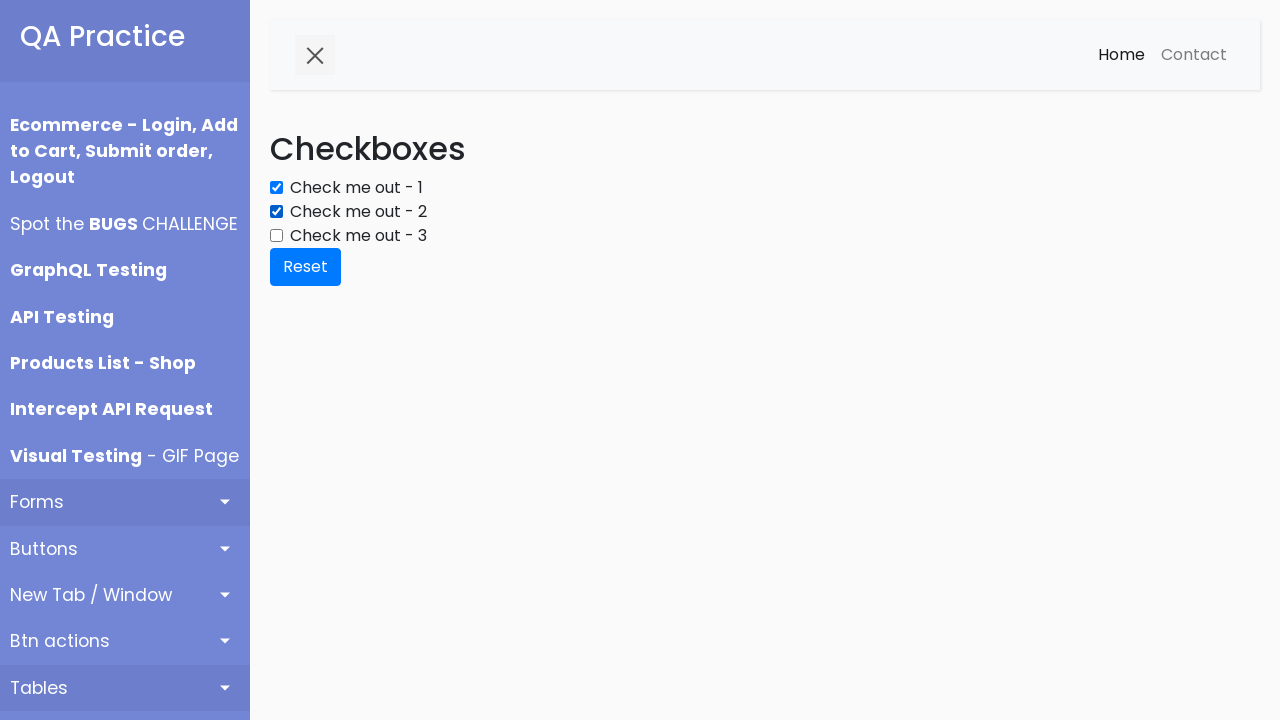

Clicked checkbox 3 to select it at (276, 236) on div.form-group input[type='checkbox'] >> nth=2
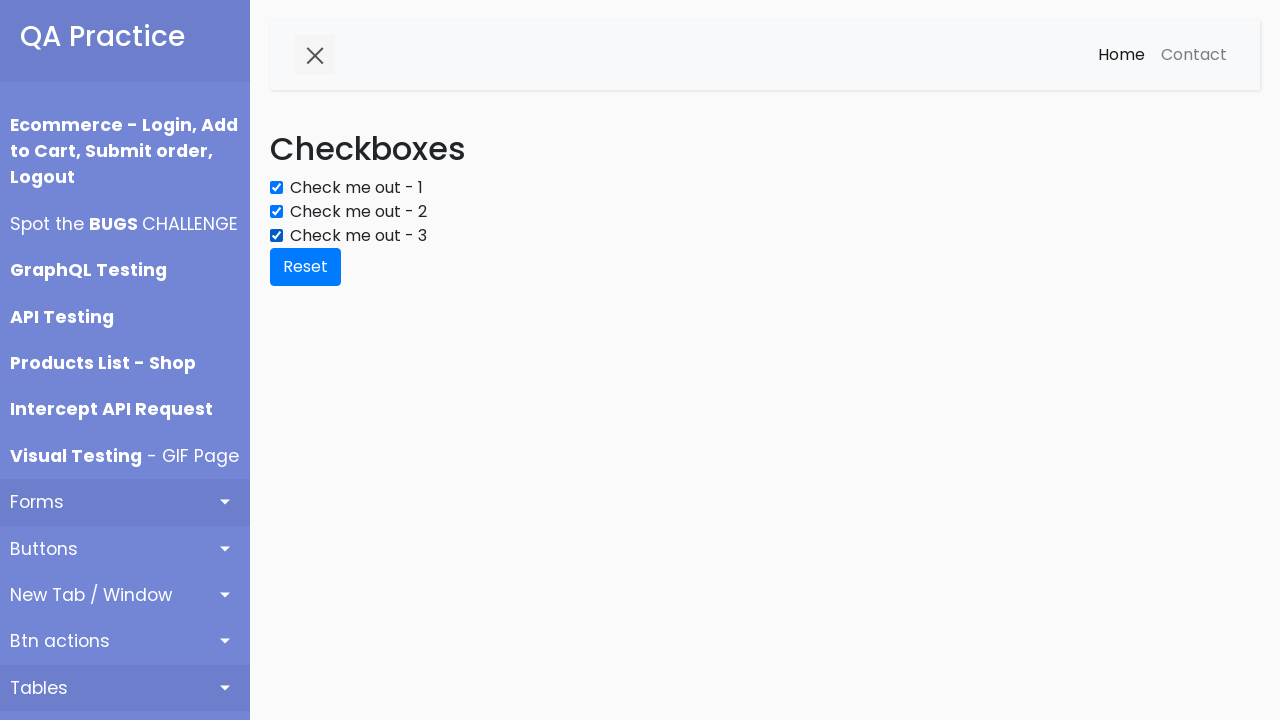

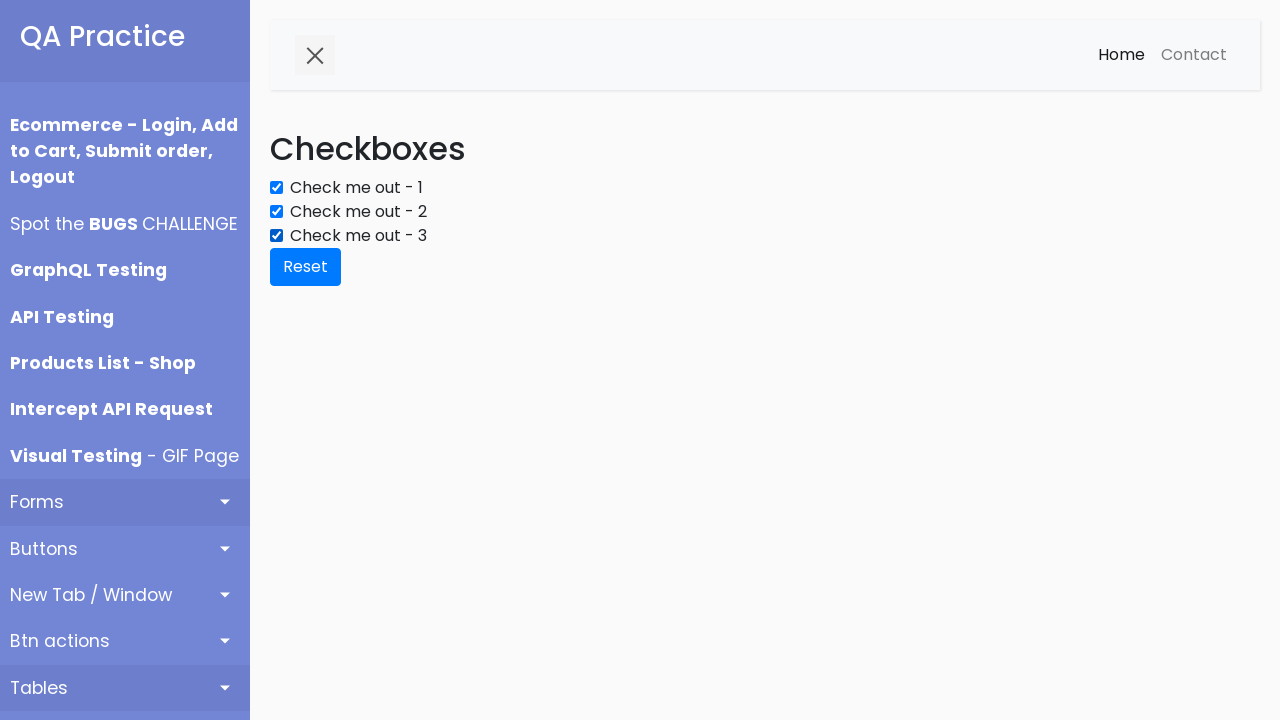